Tests adding specific vegetables (Cucumber, Brocolli, Carrot) to a shopping cart by iterating through product listings and clicking ADD TO CART for matching items

Starting URL: https://rahulshettyacademy.com/seleniumPractise/#/

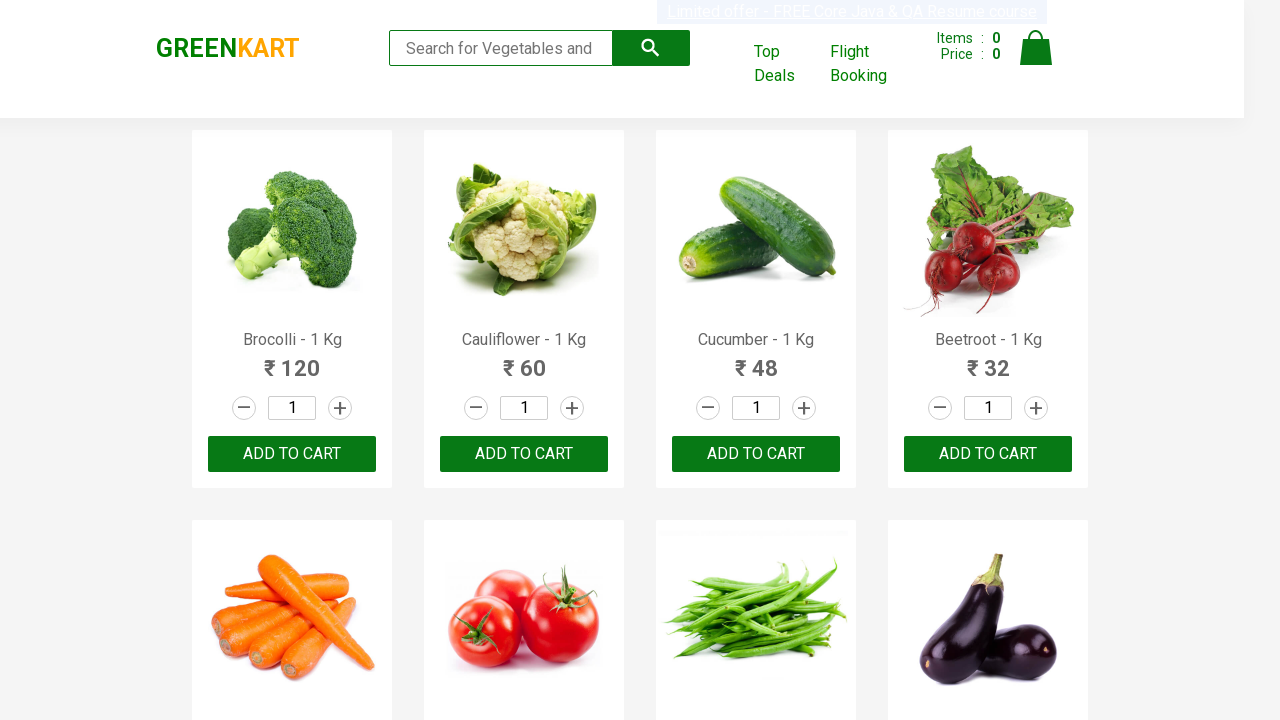

Waited for product listings to load
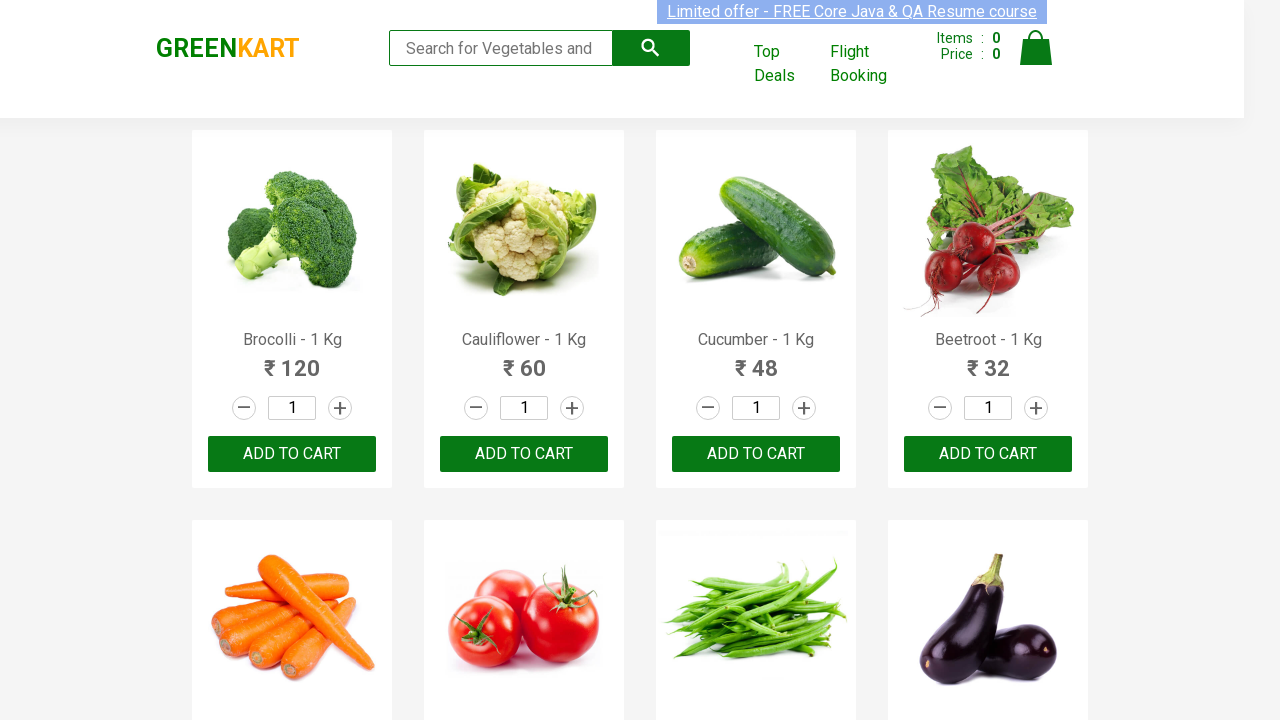

Retrieved all product name elements
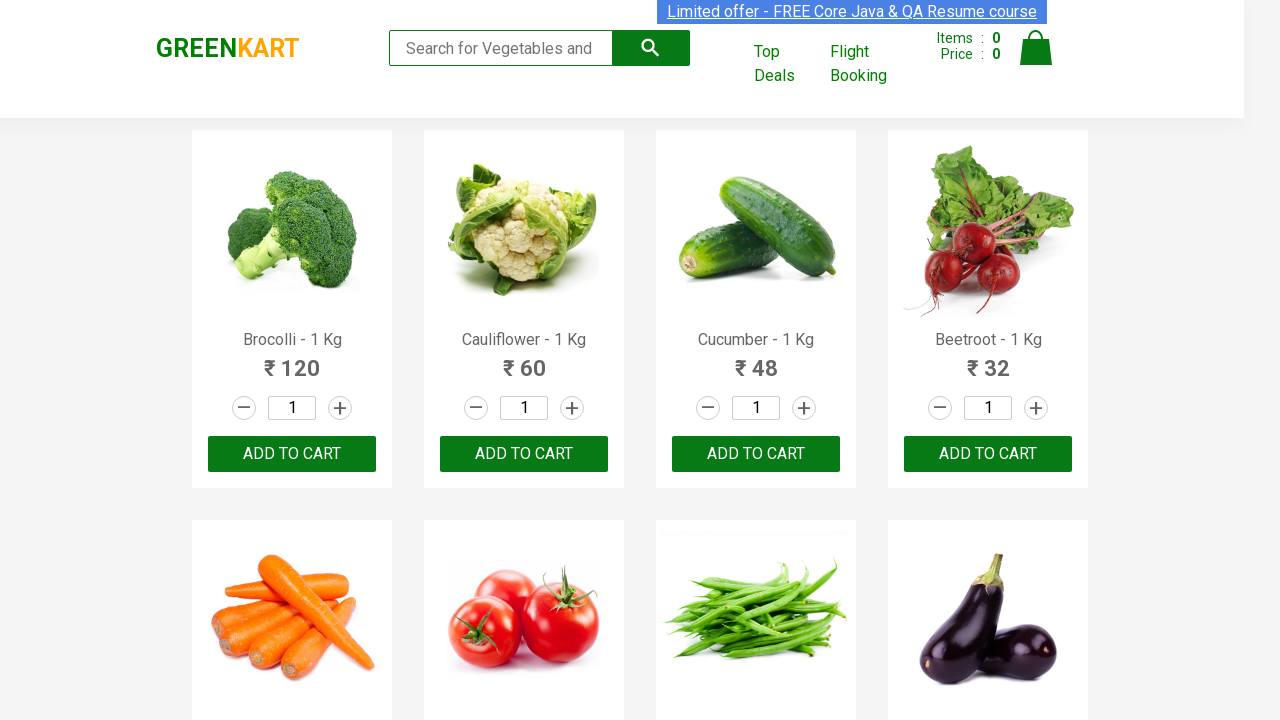

Retrieved all ADD TO CART buttons
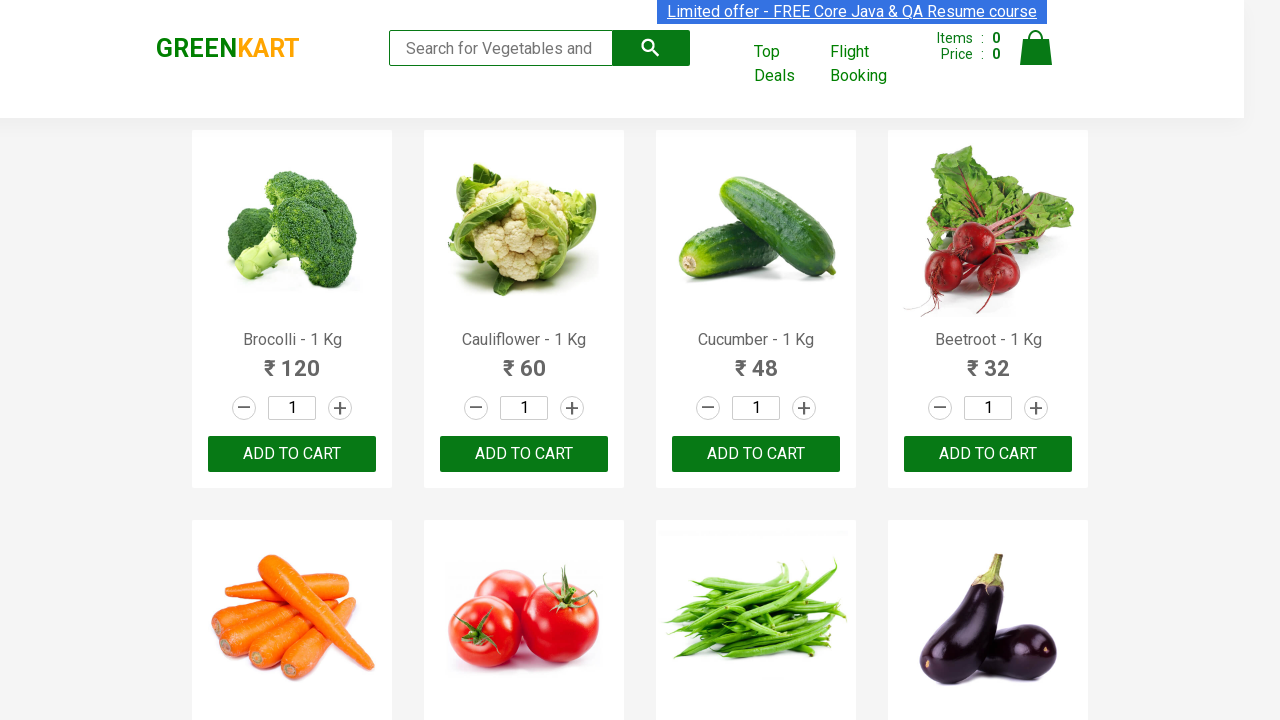

Clicked ADD TO CART for Brocolli at (292, 454) on xpath=//button[text()='ADD TO CART'] >> nth=0
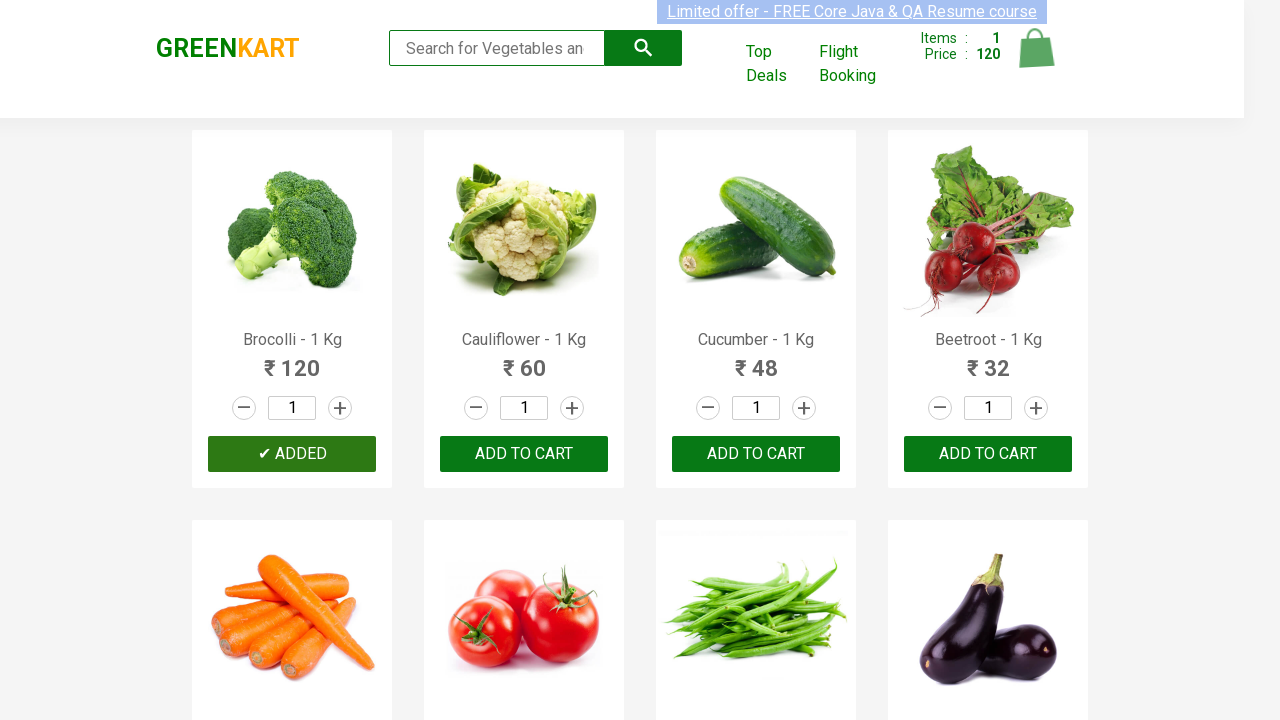

Clicked ADD TO CART for Cucumber at (988, 454) on xpath=//button[text()='ADD TO CART'] >> nth=2
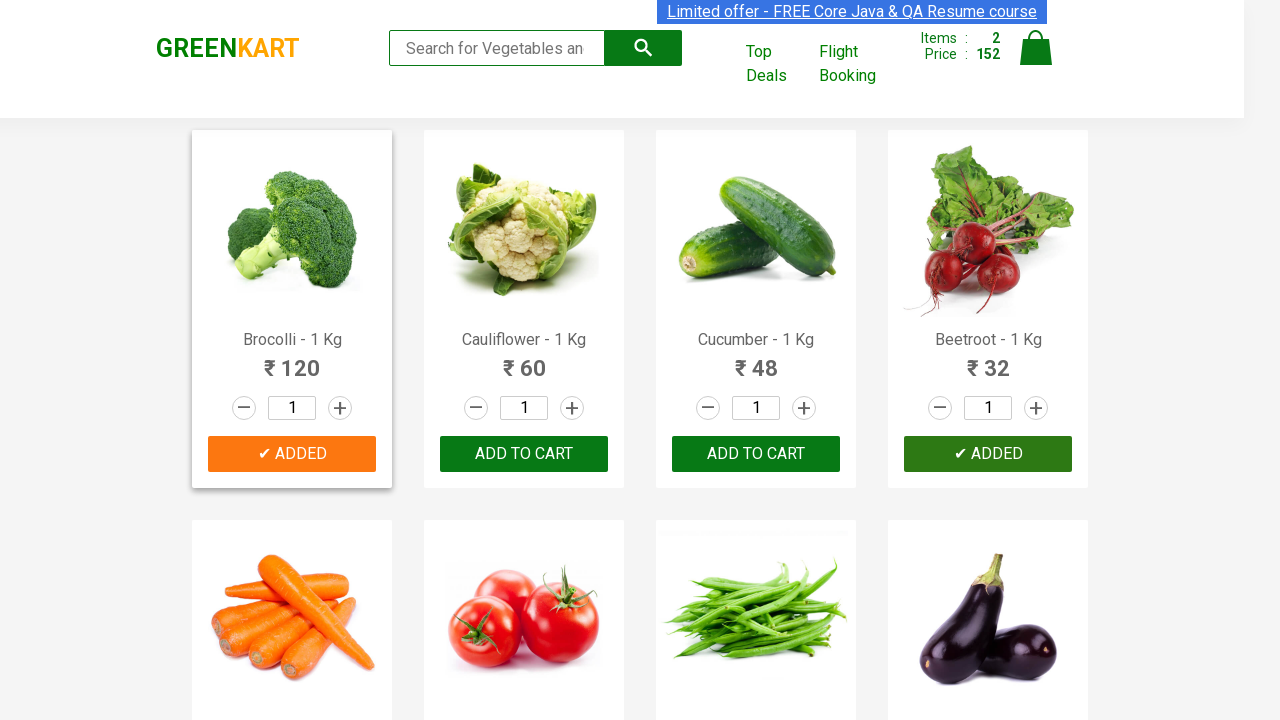

Clicked ADD TO CART for Carrot at (756, 360) on xpath=//button[text()='ADD TO CART'] >> nth=4
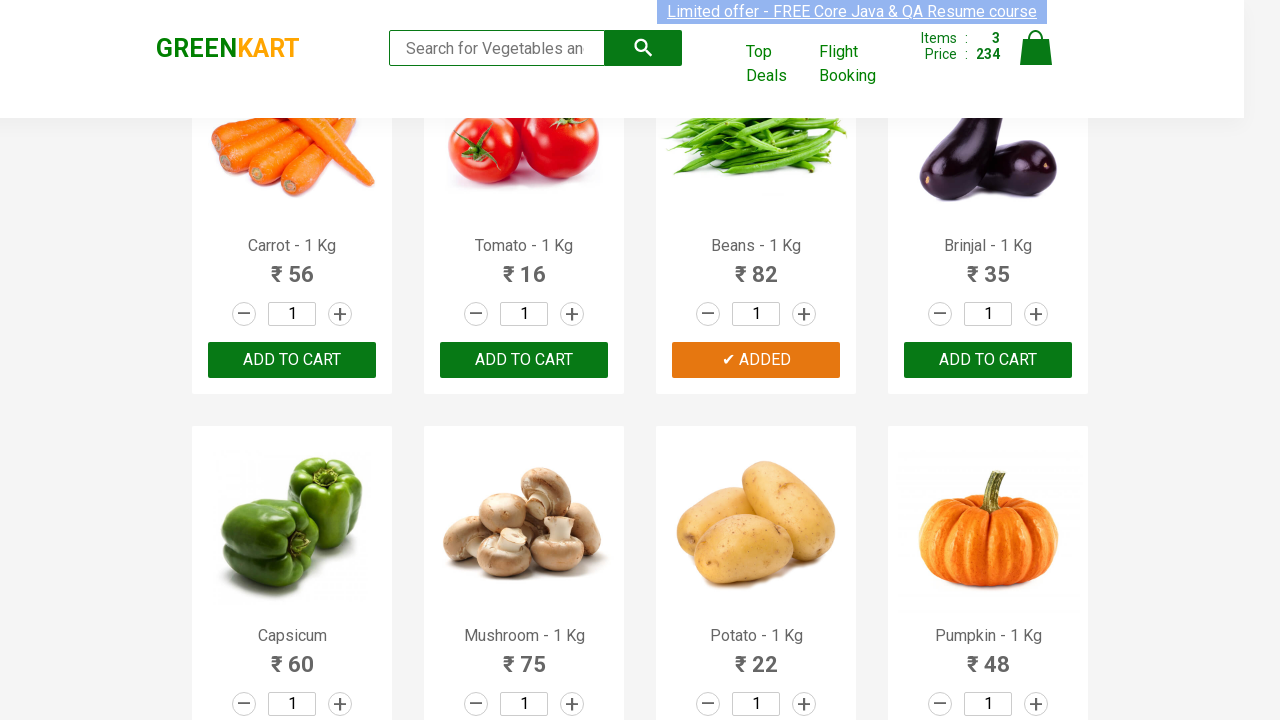

Successfully added all 3 required vegetables (Cucumber, Brocolli, Carrot) to cart
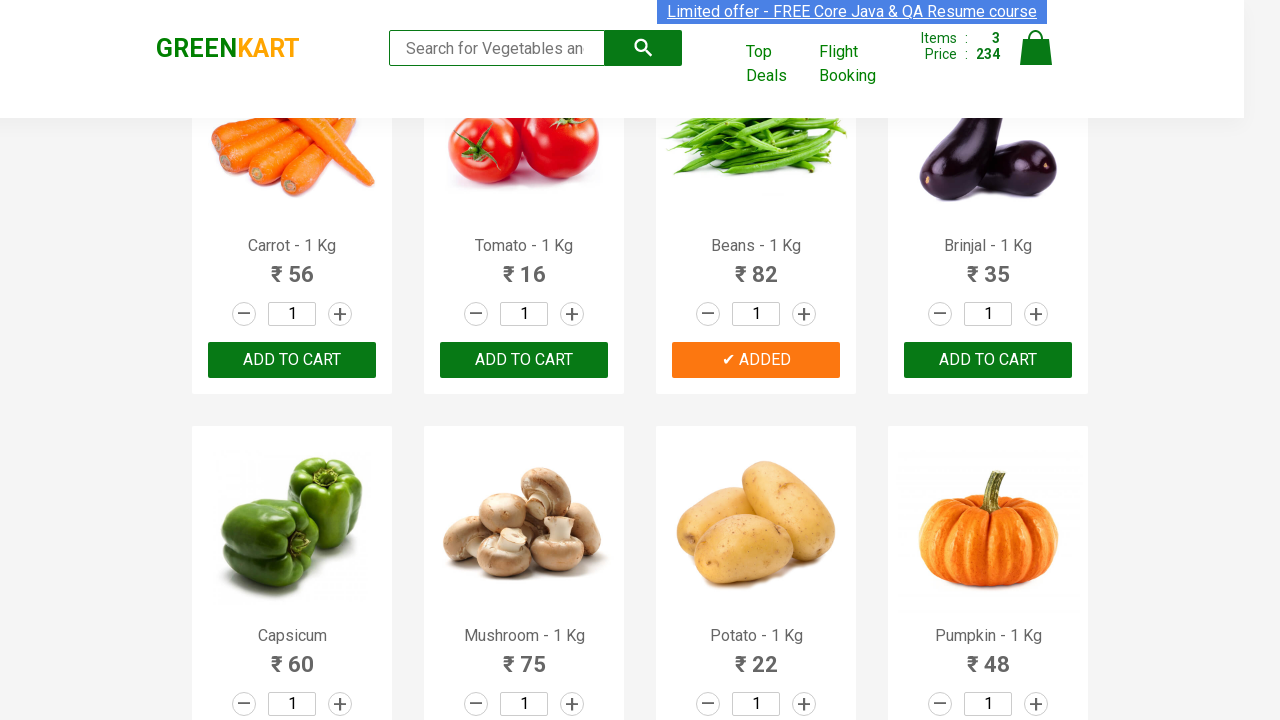

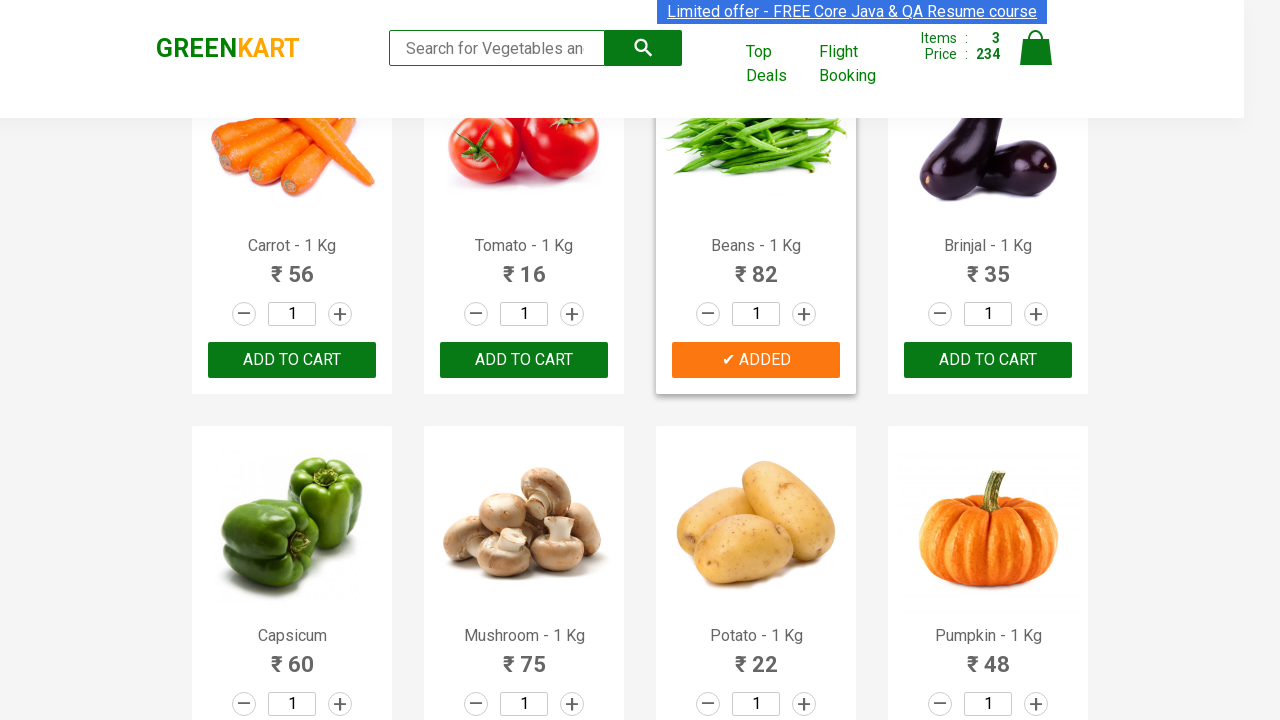